Sets range slider to maximum value using JavaScript

Starting URL: https://www.selenium.dev/selenium/web/web-form.html

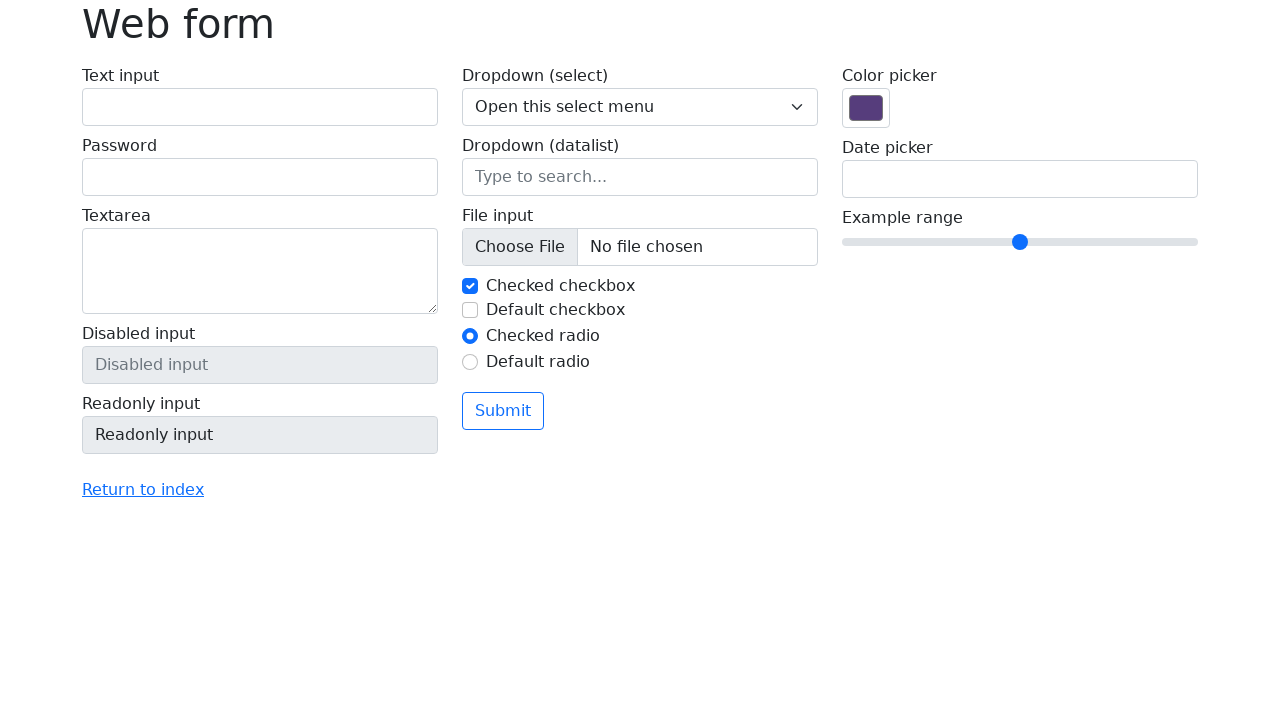

Set range slider to maximum value (10) using JavaScript
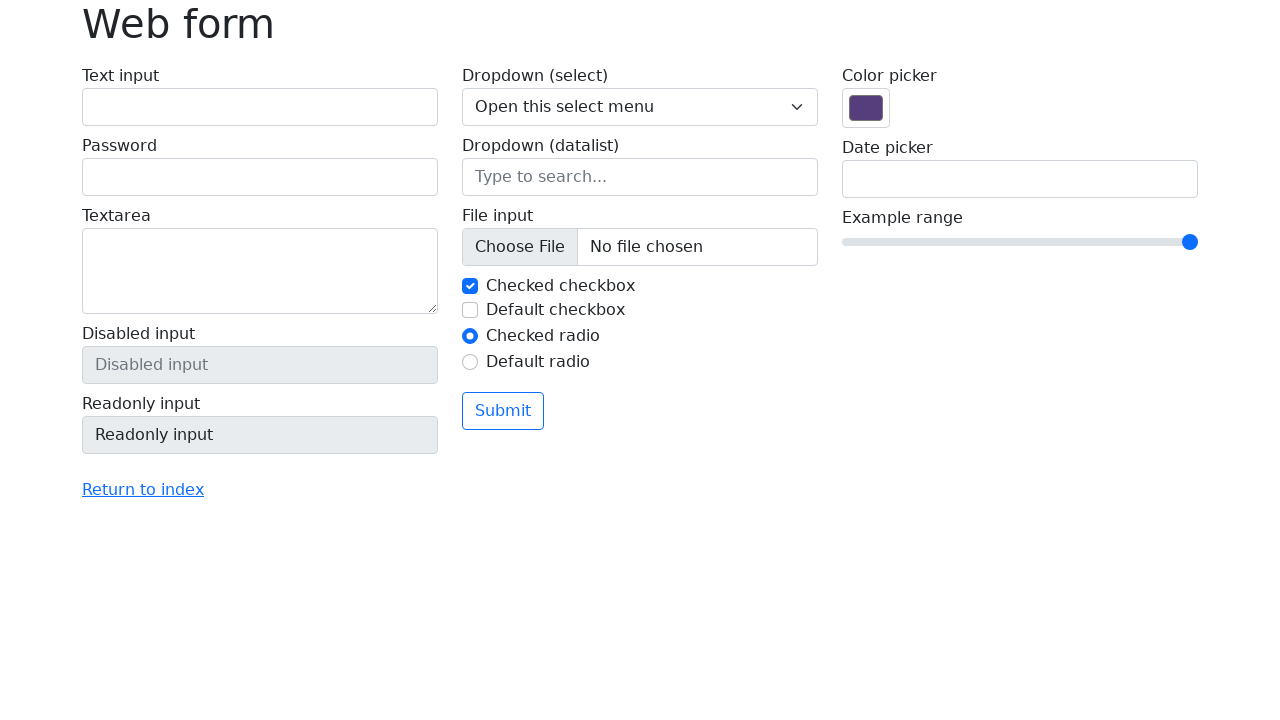

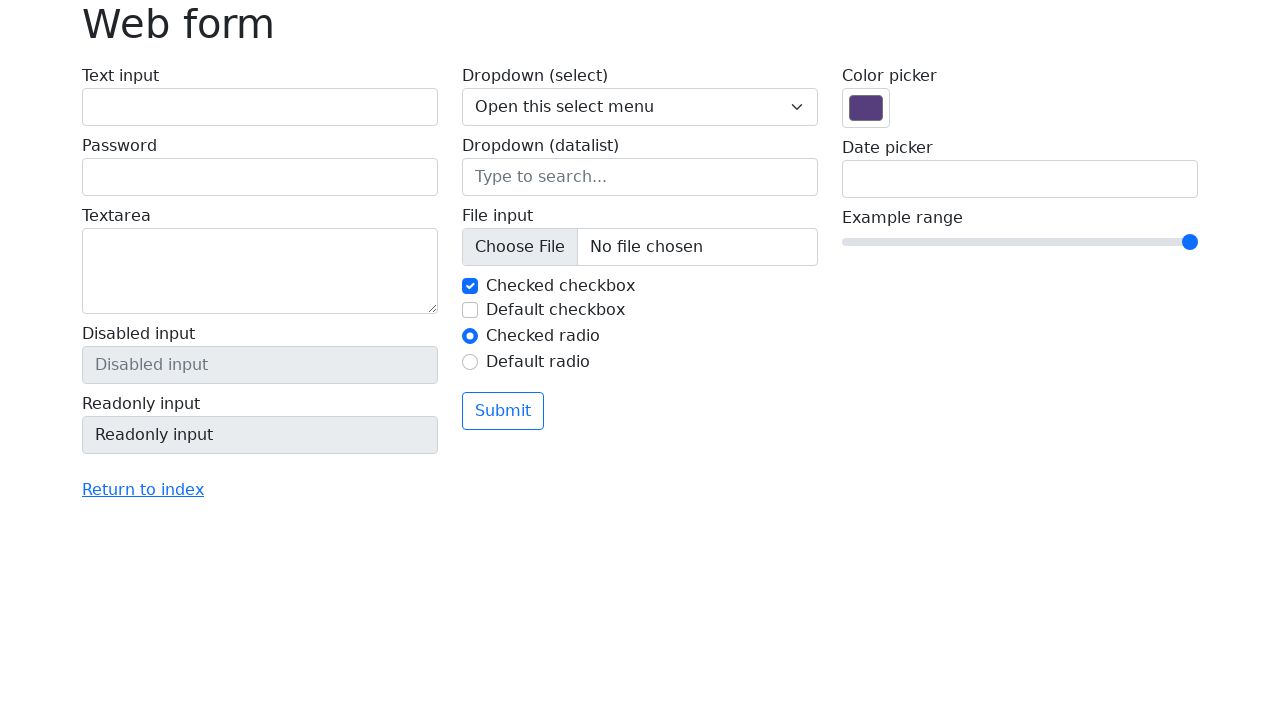